Tests frame switching functionality on jQuery UI's draggable demo page by switching into an iframe, reading content, switching back to default content, and clicking a download link.

Starting URL: http://jqueryui.com/draggable/

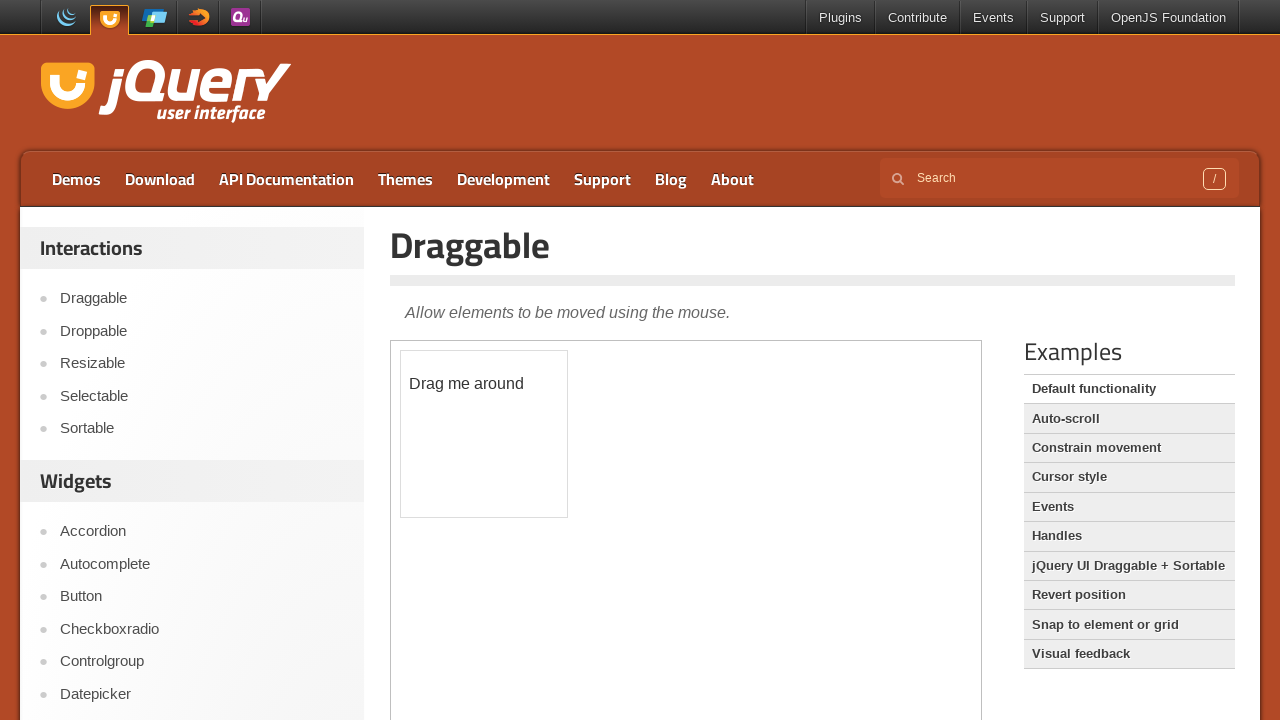

Waited for demo iframe to load
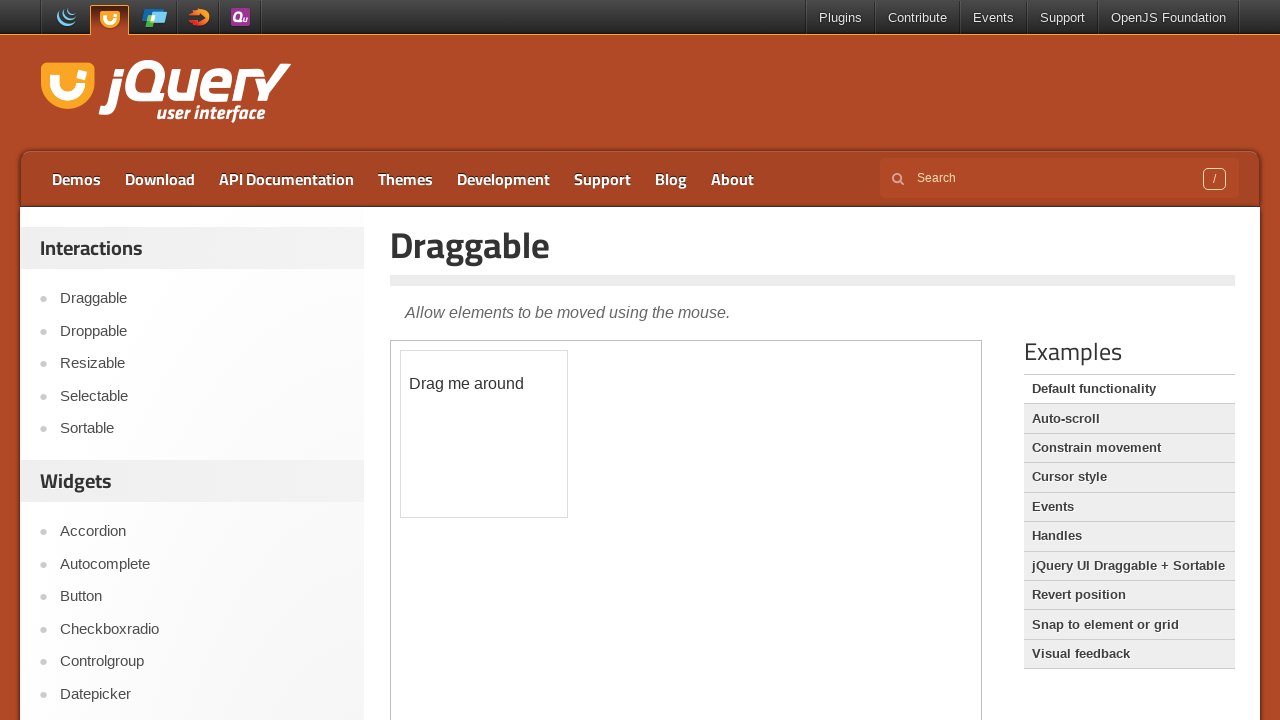

Located and switched to the demo iframe
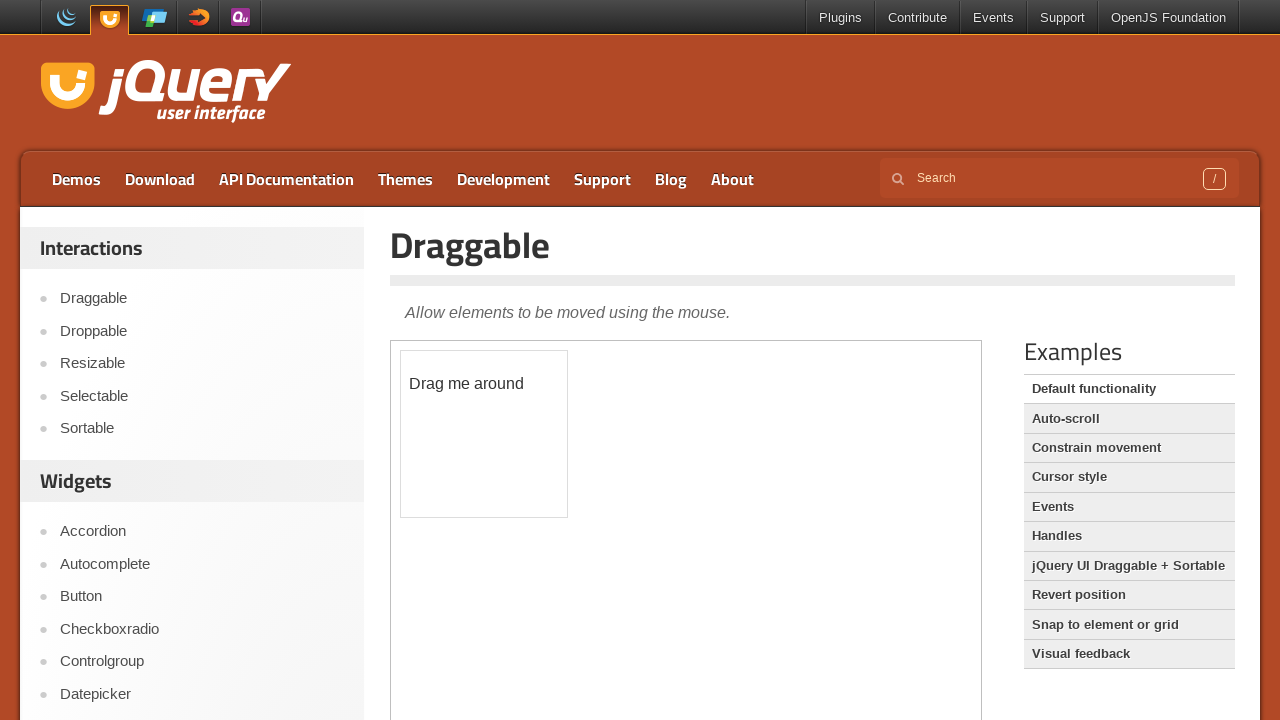

Retrieved text from draggable element: '
	Drag me around
'
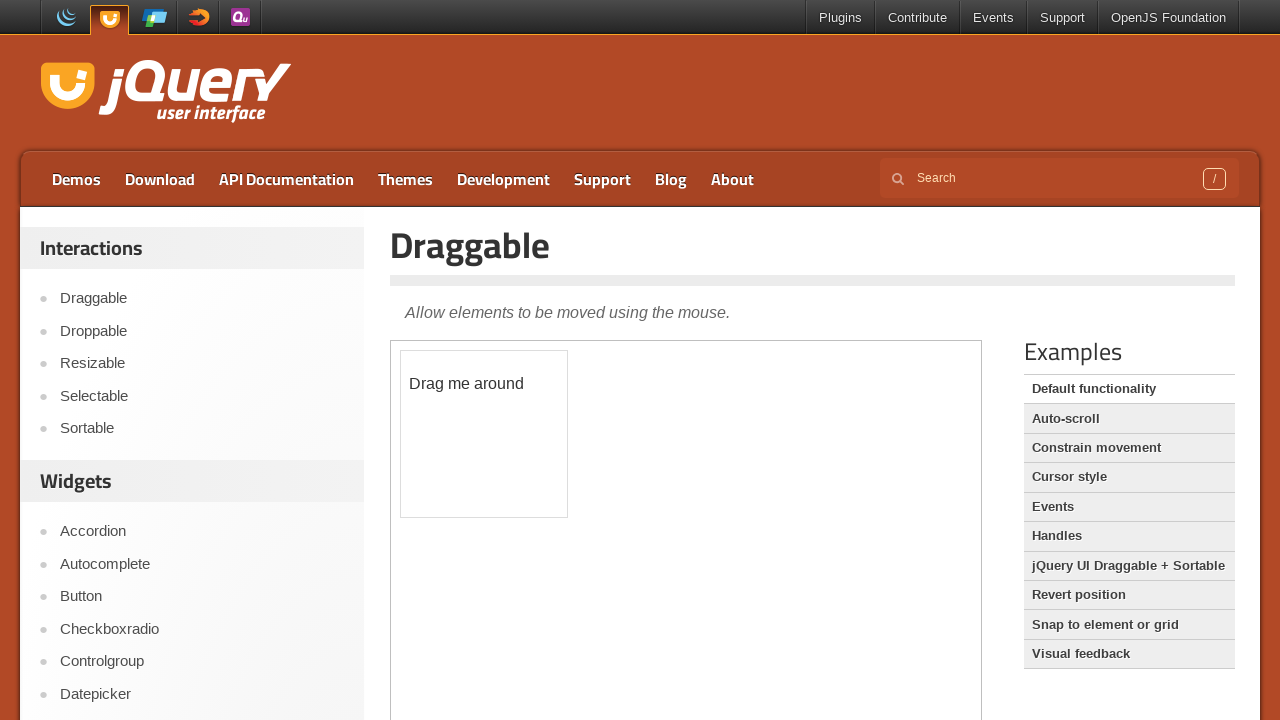

Clicked Download link in main content at (160, 179) on a:text('Download')
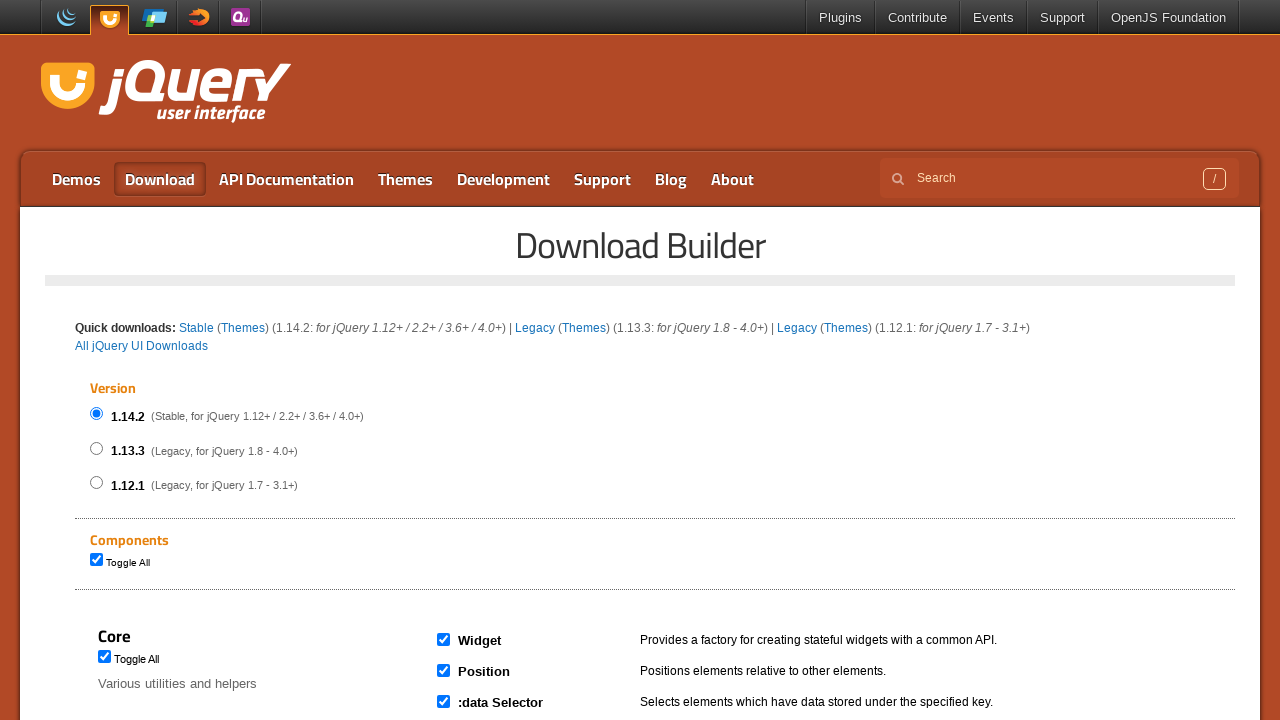

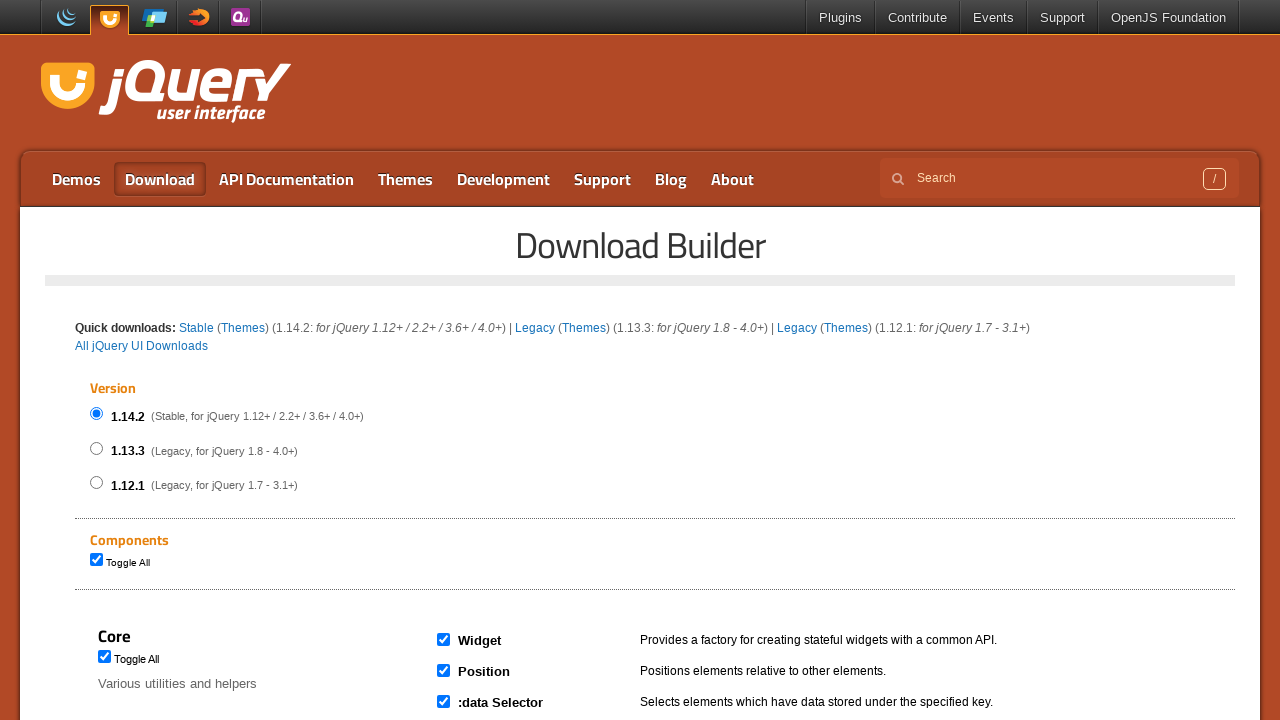